Navigates to WebdriverIO homepage and verifies the subtitle text content

Starting URL: https://webdriver.io

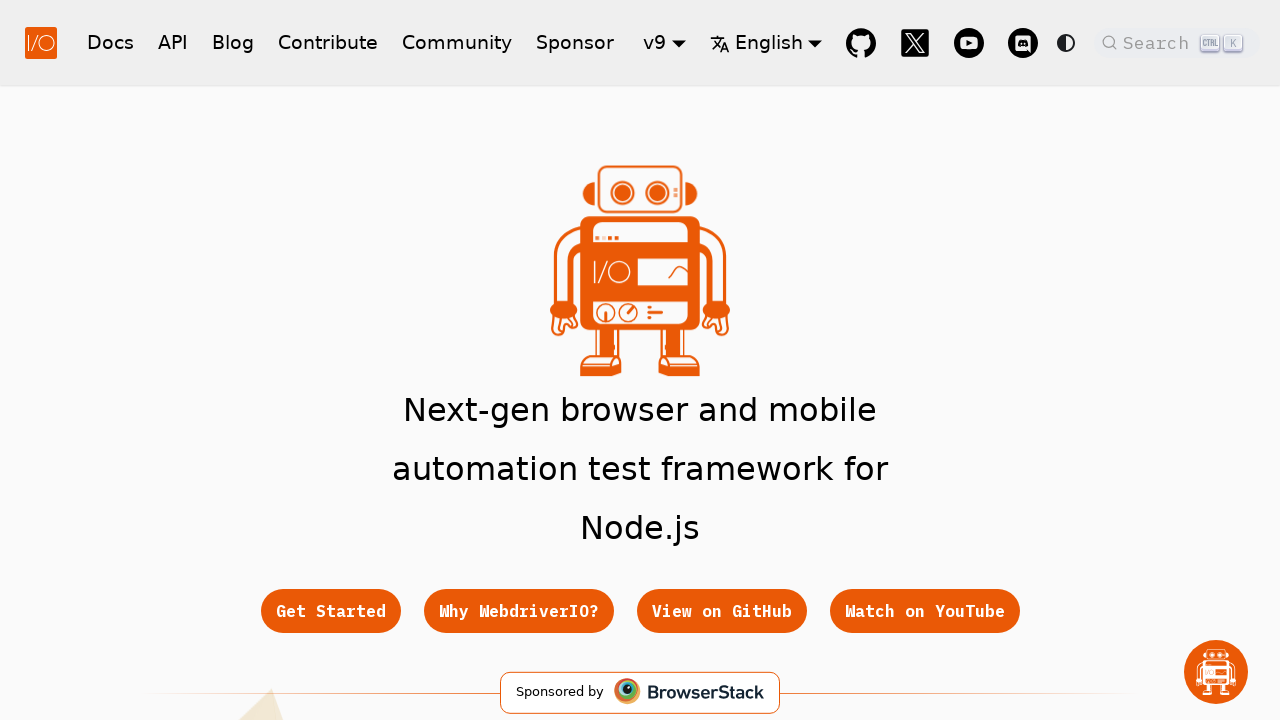

Navigated to WebdriverIO homepage
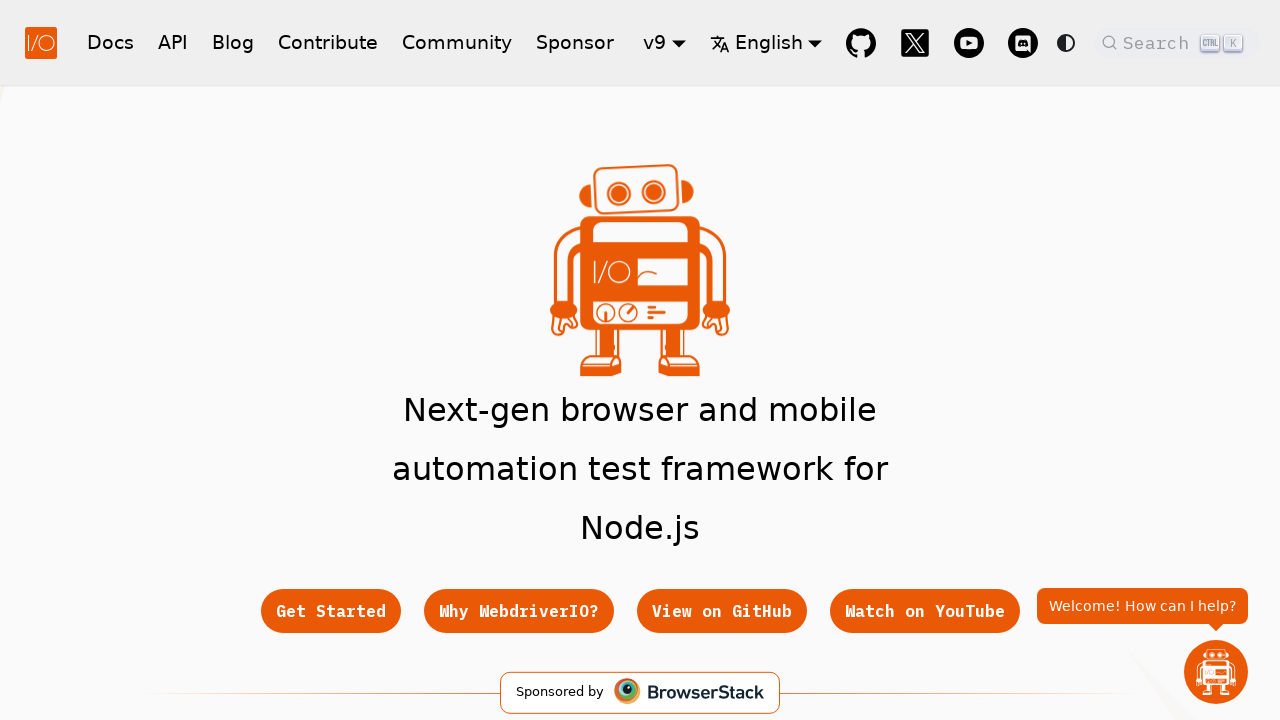

Located subtitle element
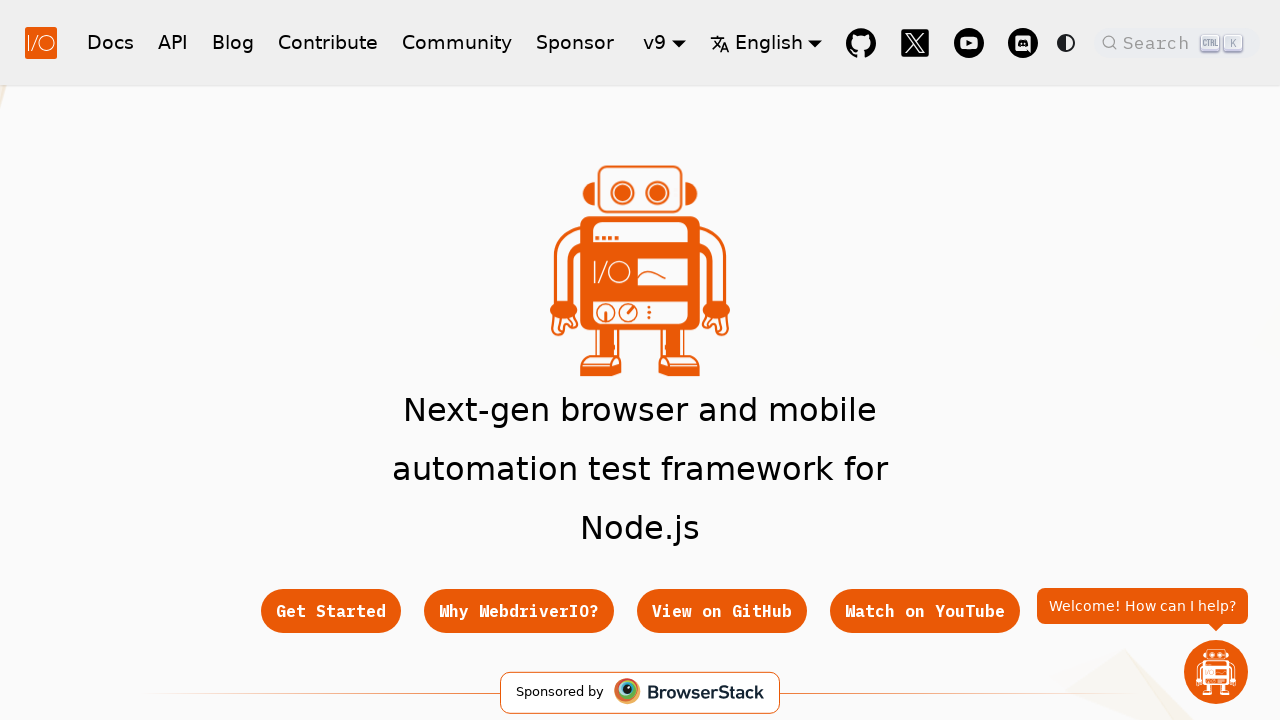

Subtitle element loaded and is visible
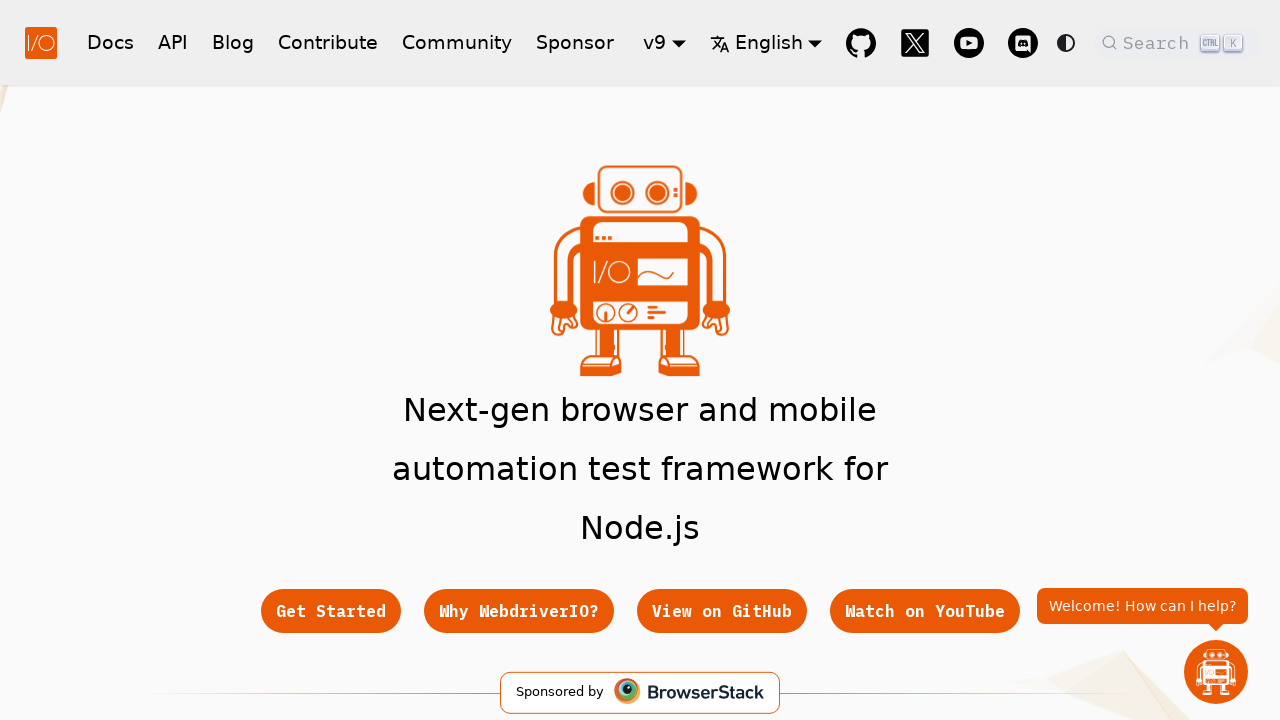

Verified subtitle text contains expected content
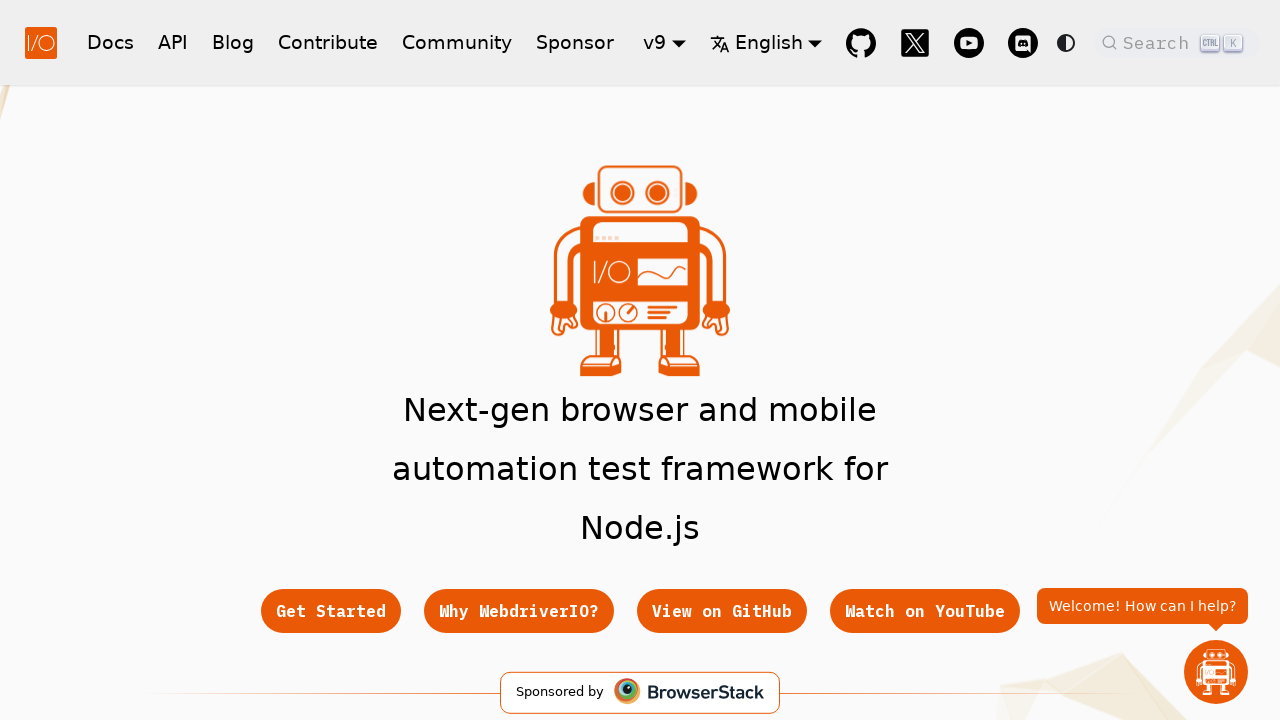

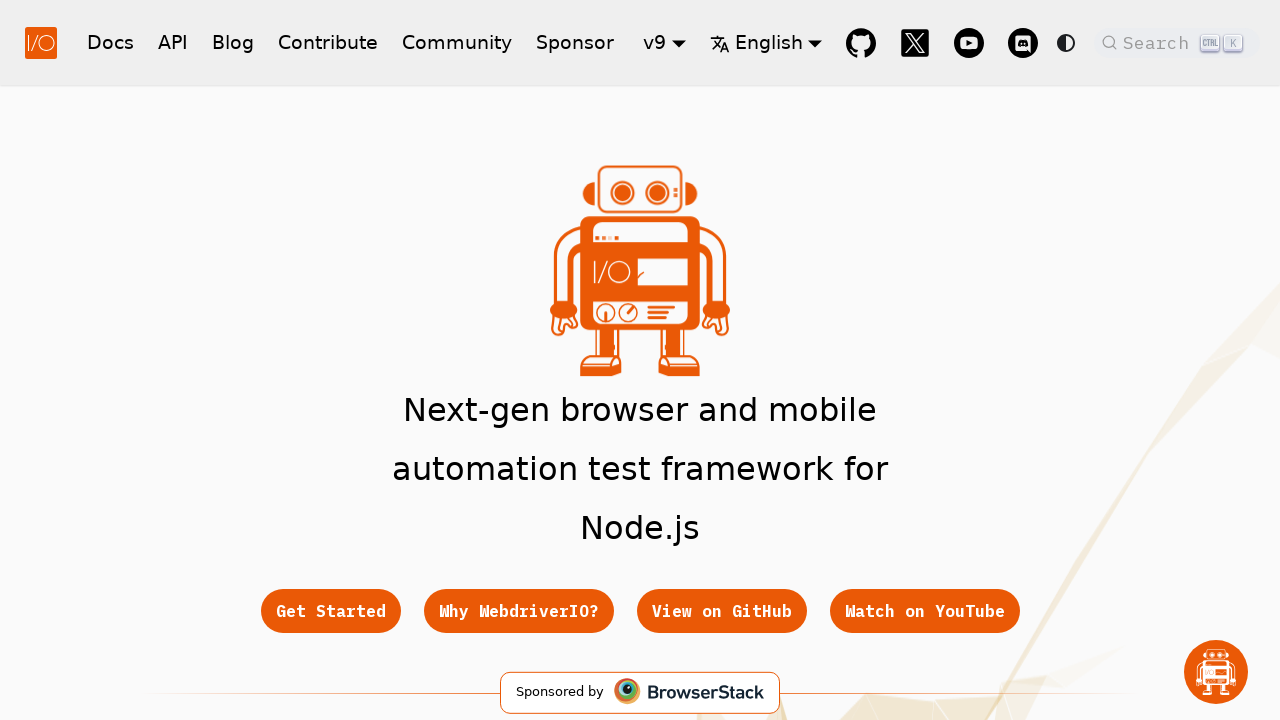